Opens the WebdriverIO website and verifies that the page title contains "WebdriverIO"

Starting URL: https://webdriver.io

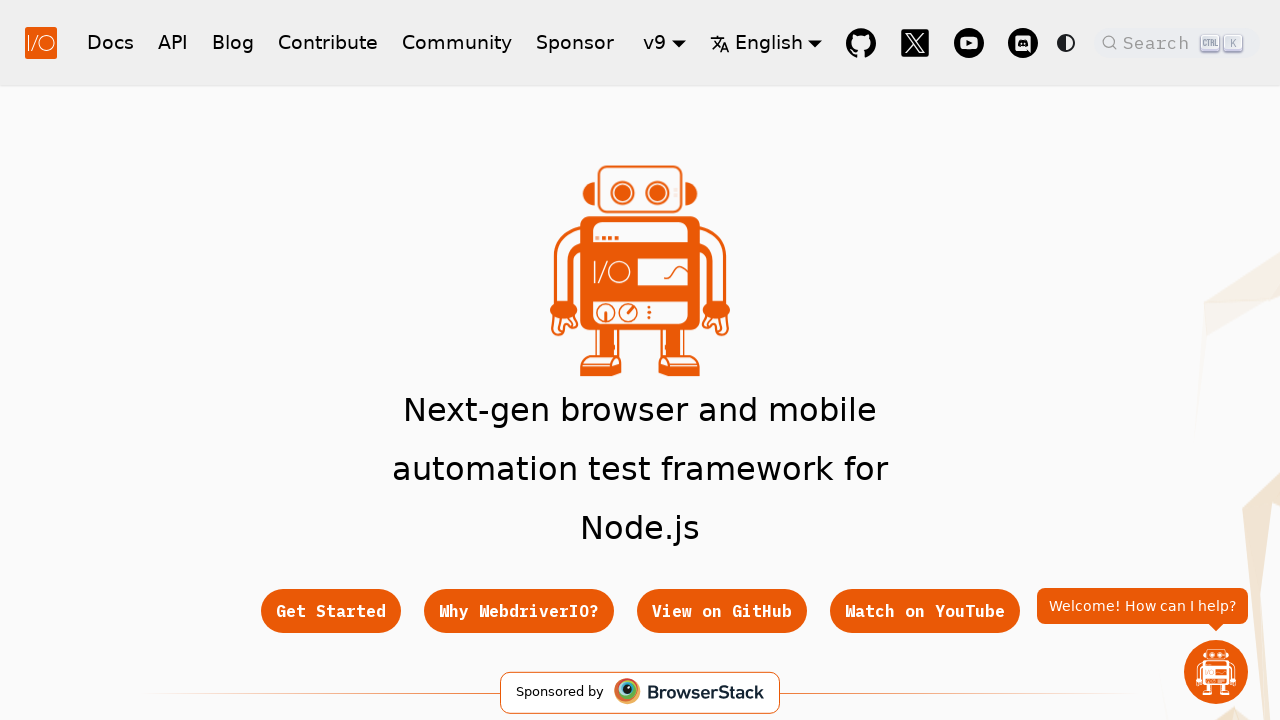

Waited for page DOM content to be loaded
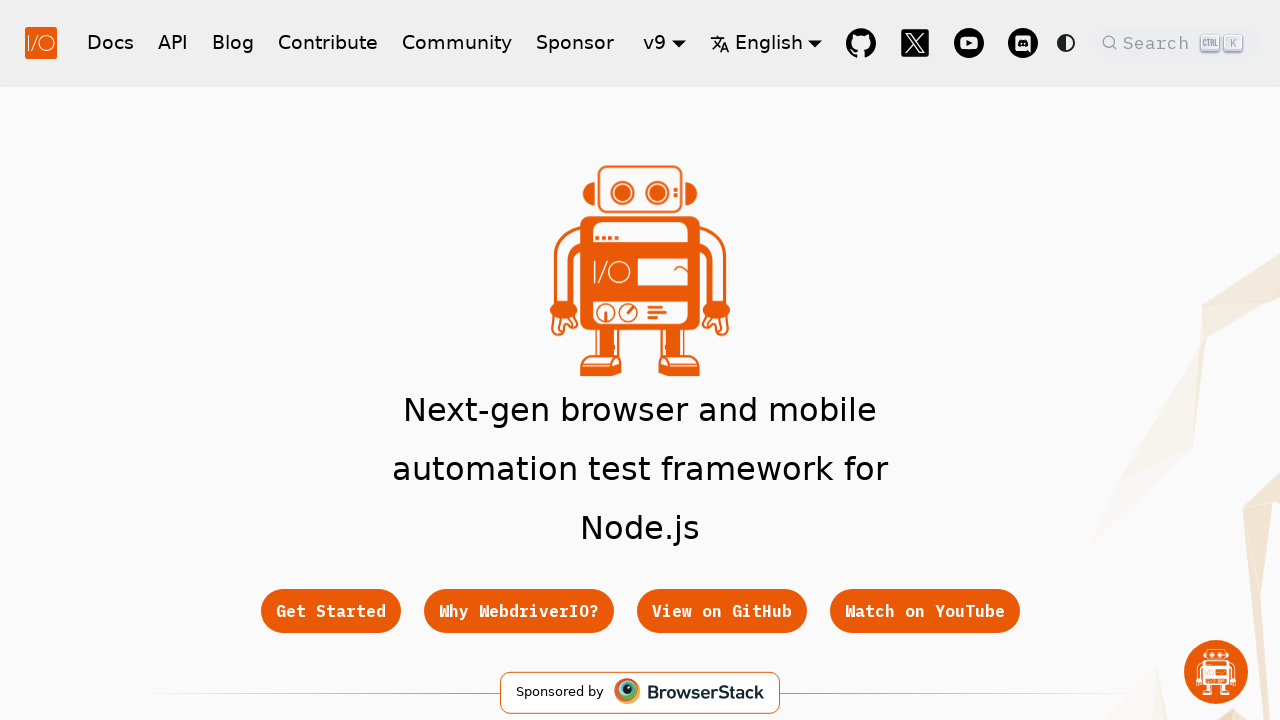

Retrieved page title: 'WebdriverIO · Next-gen browser and mobile automation test framework for Node.js | WebdriverIO'
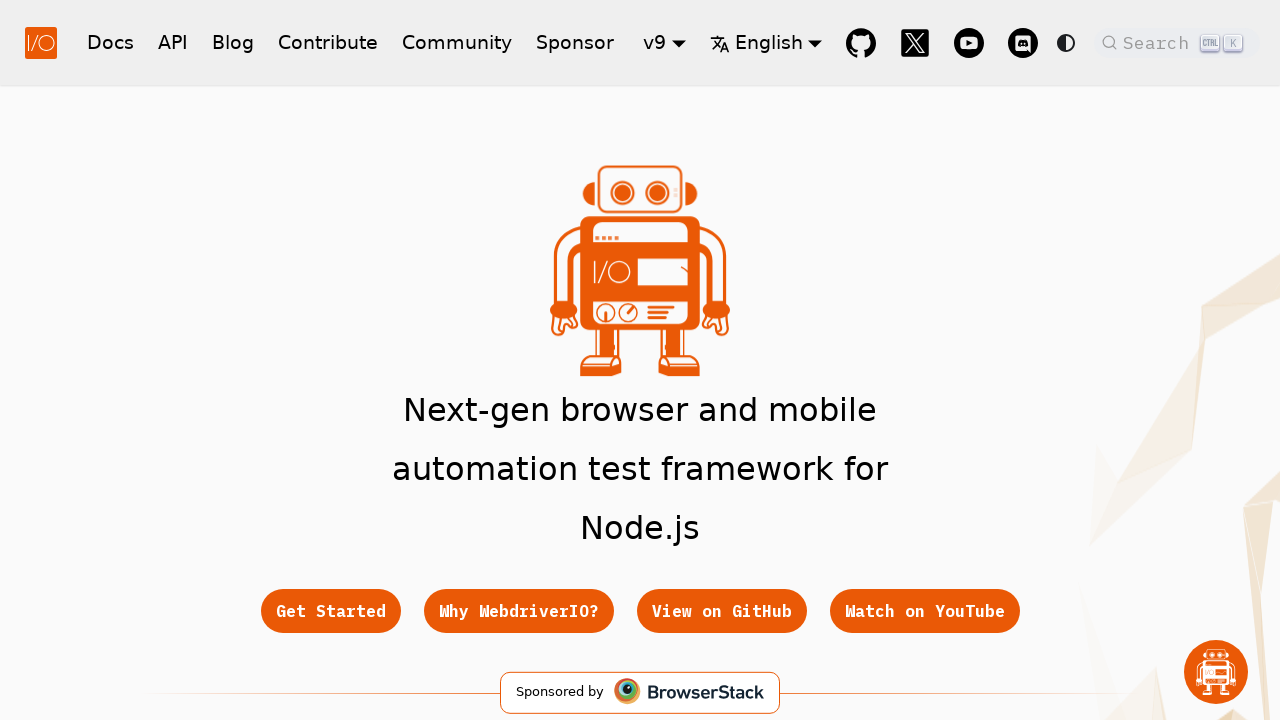

Verified page title contains 'WebdriverIO'
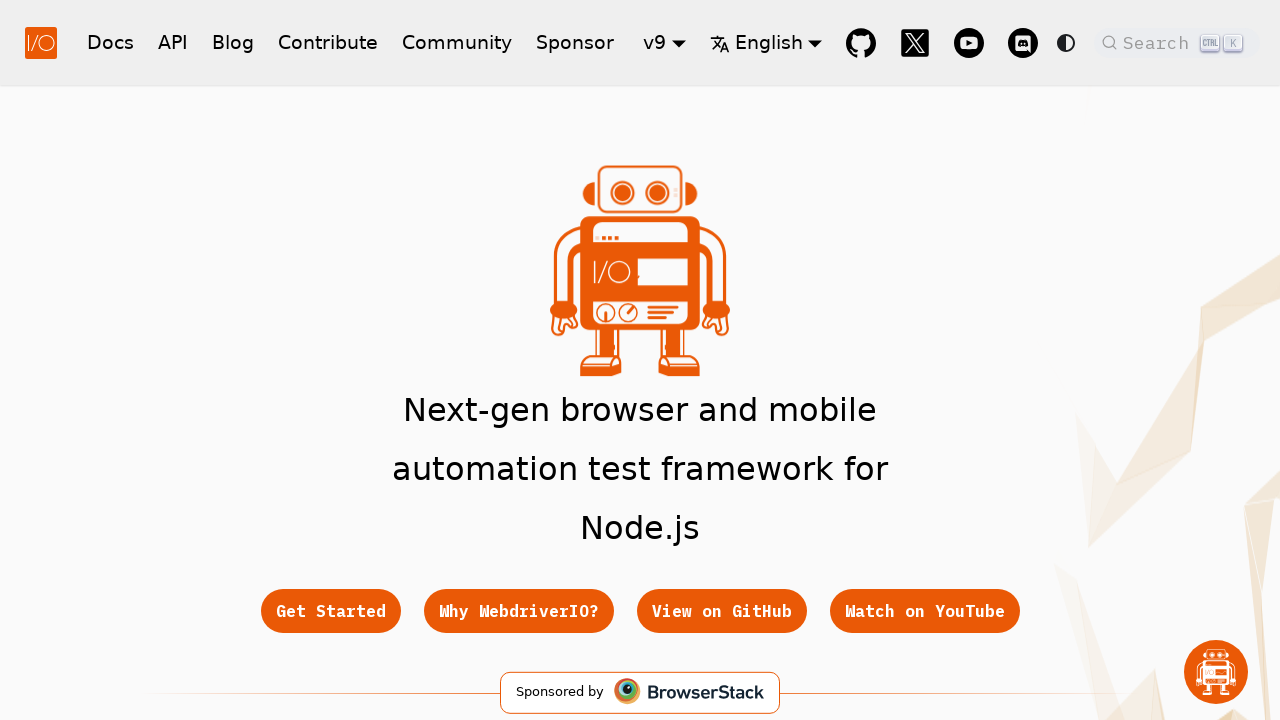

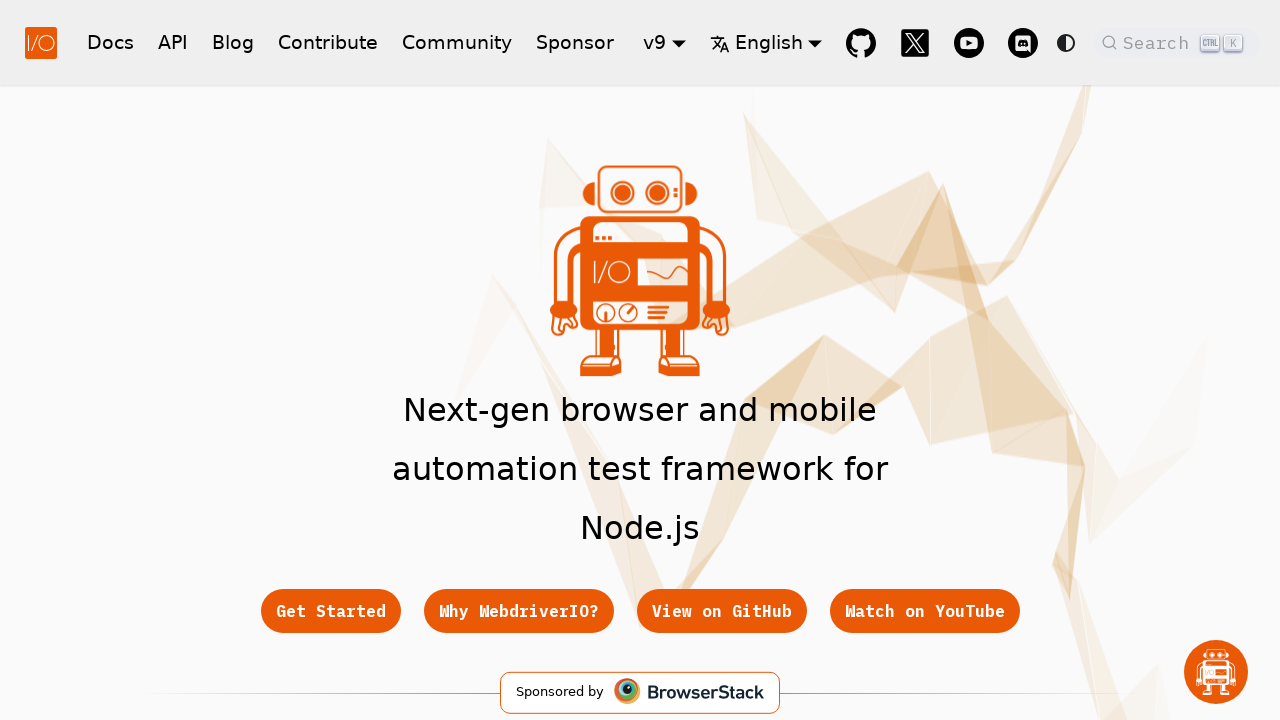